Tests a text box form by filling in username, email, current address, and permanent address fields, then scrolling down and submitting the form.

Starting URL: https://demoqa.com/text-box

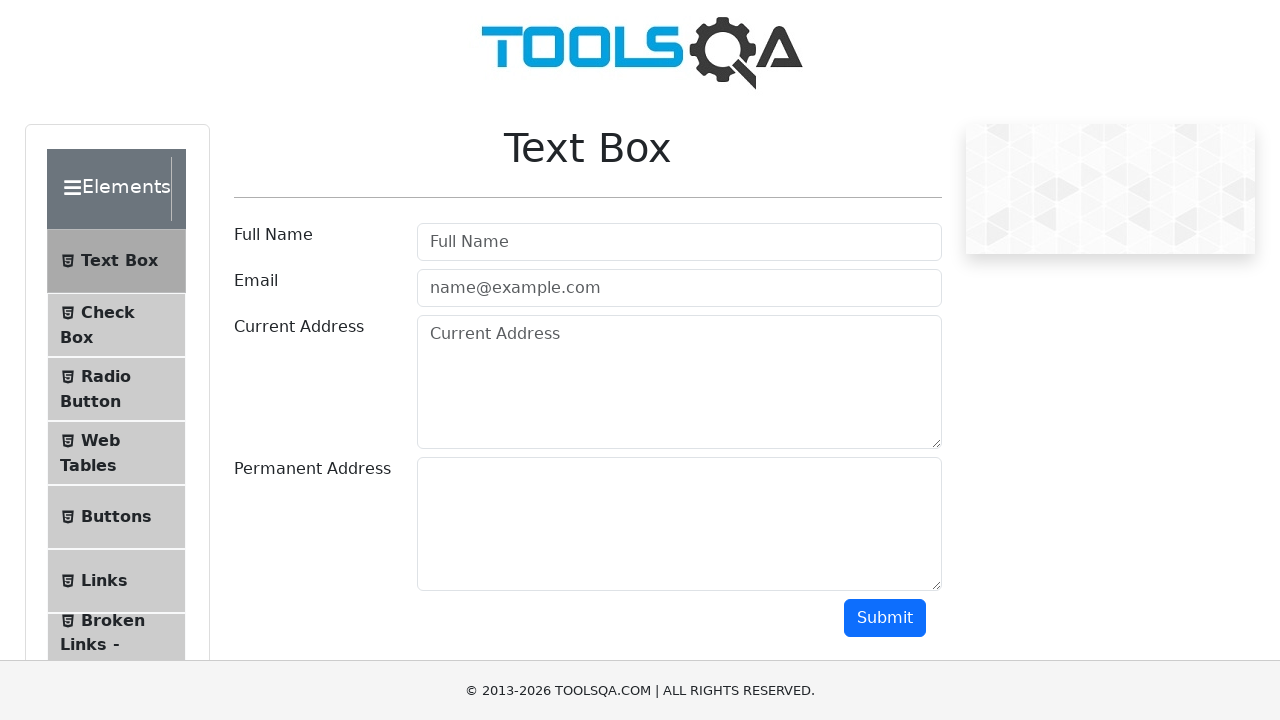

Filled username field with 'John' on #userName
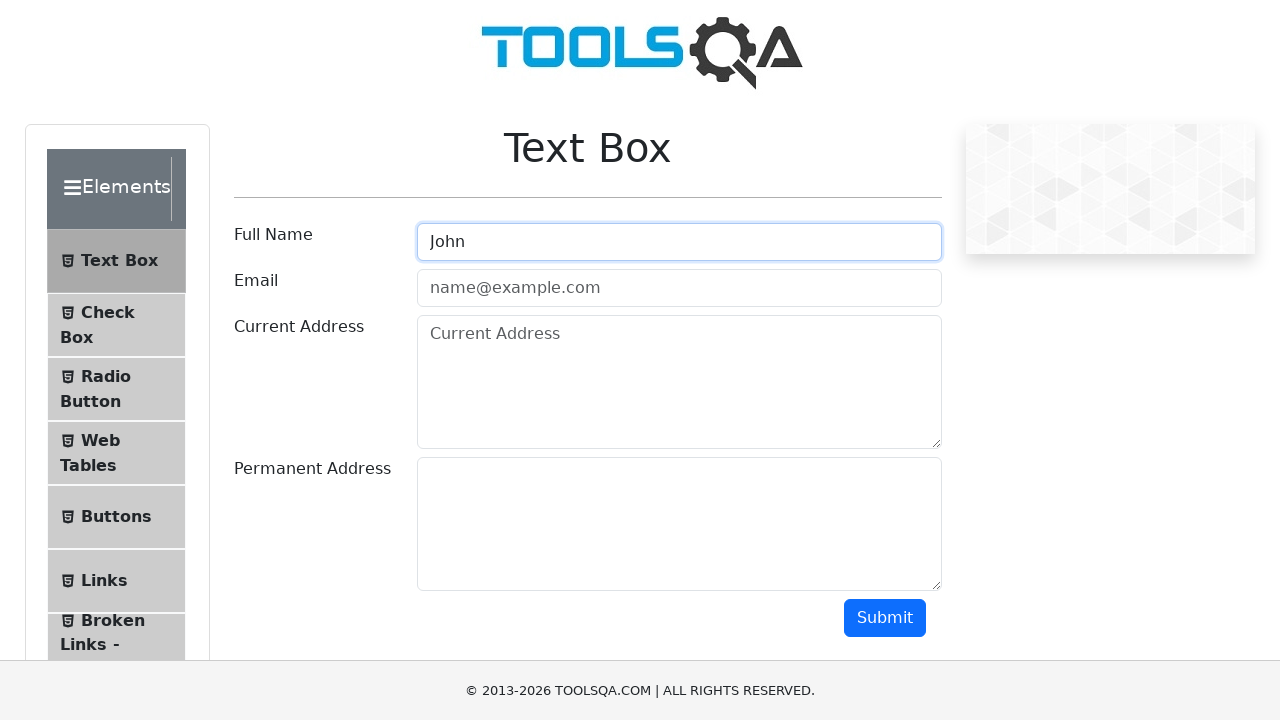

Filled email field with 'John@gmail.com' on #userEmail
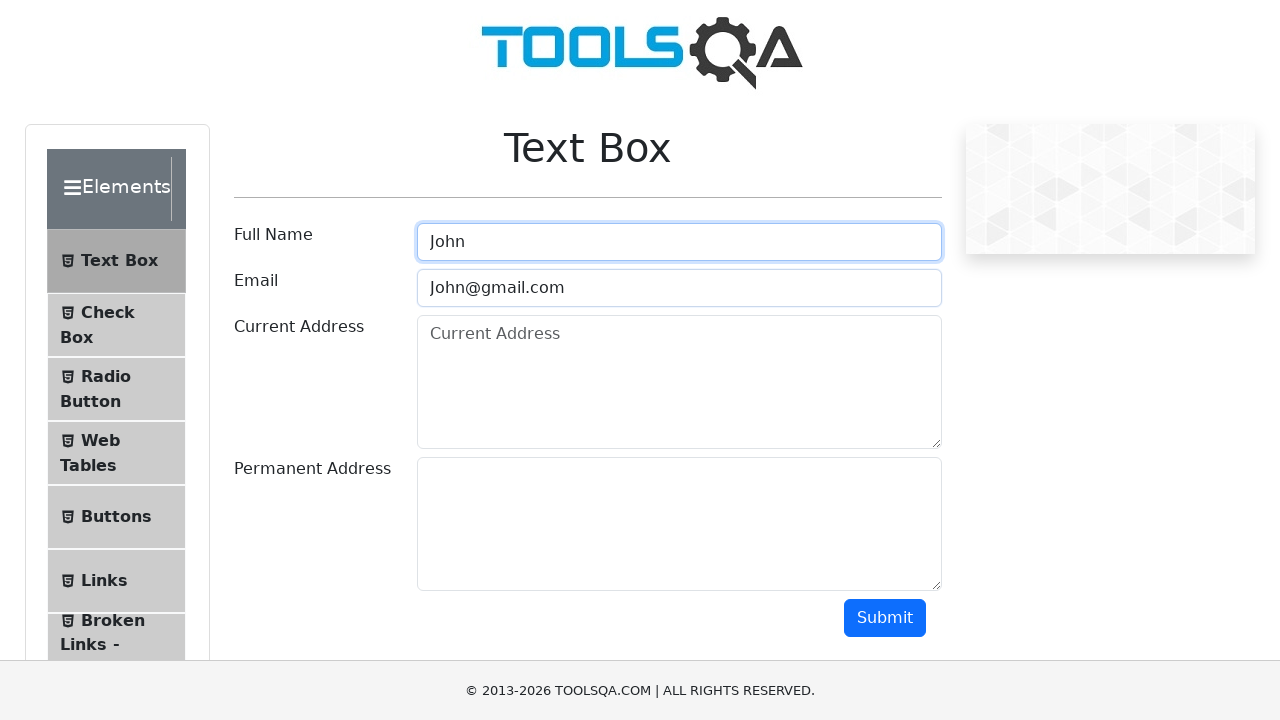

Filled current address field with 'WallStreet 555' on #currentAddress
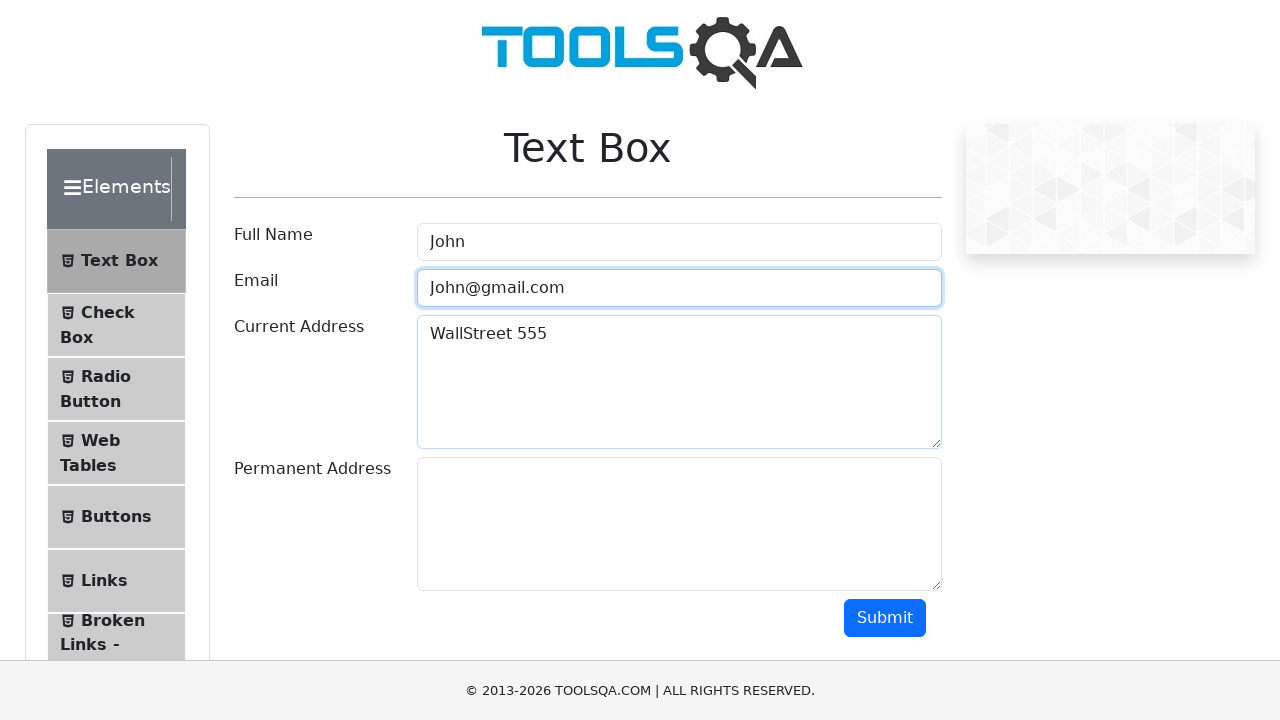

Filled permanent address field with 'Sovet 123' on #permanentAddress
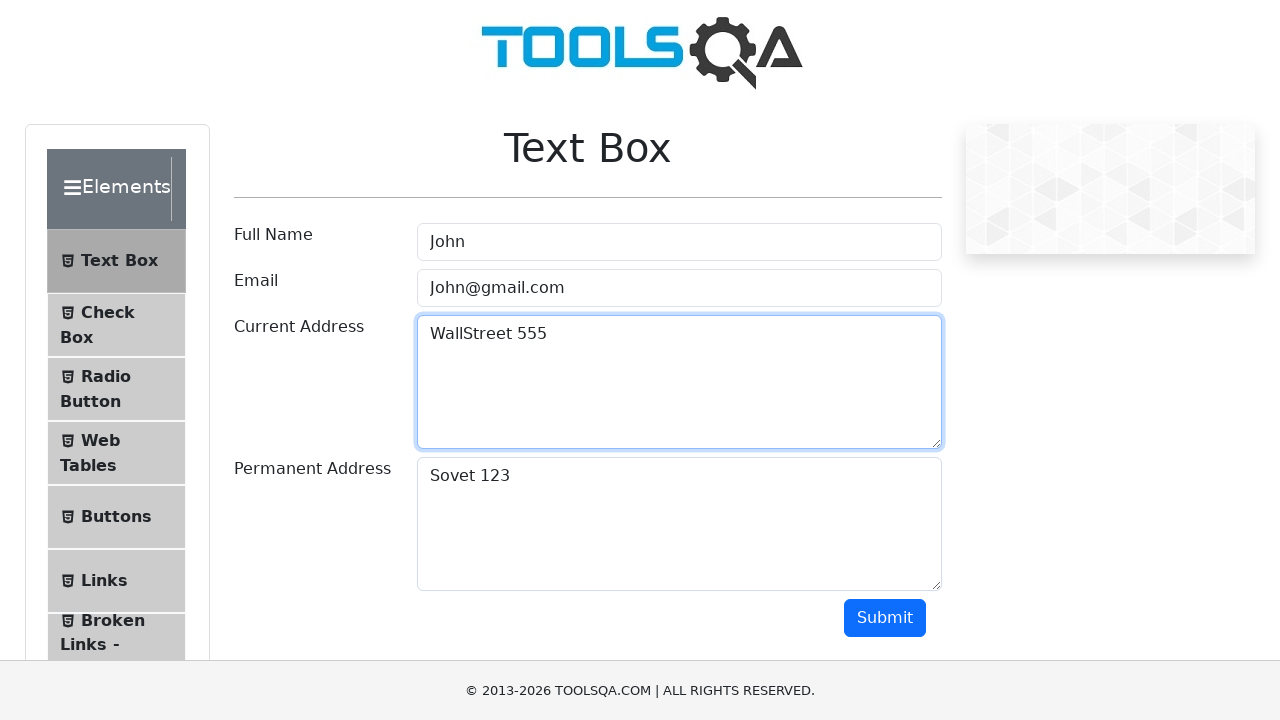

Scrolled down 500 pixels to reveal submit button
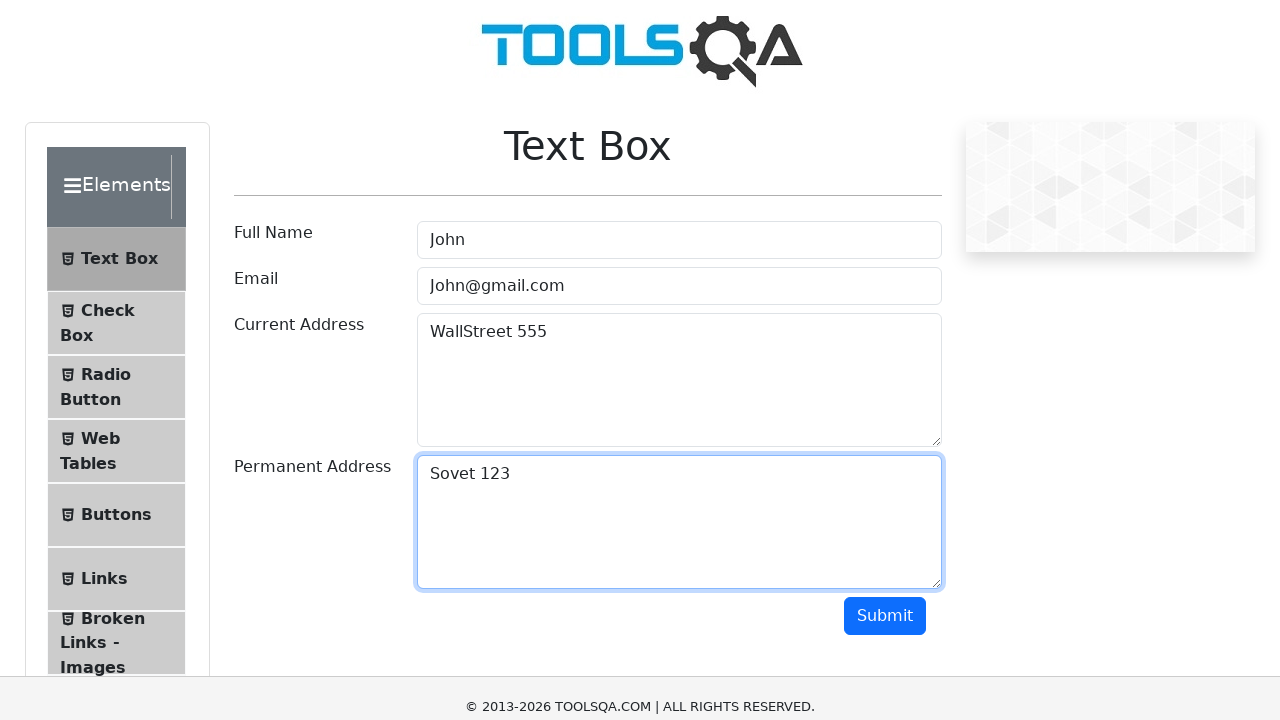

Clicked submit button to submit the form at (885, 118) on .btn-primary
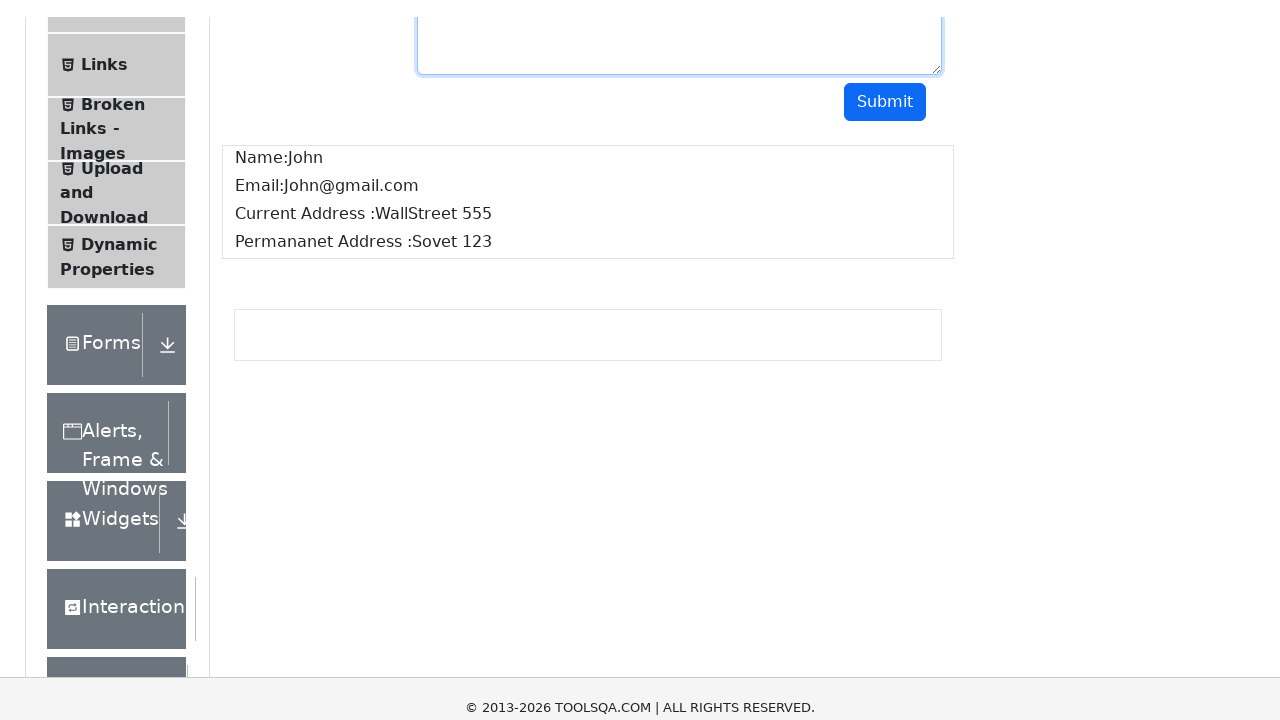

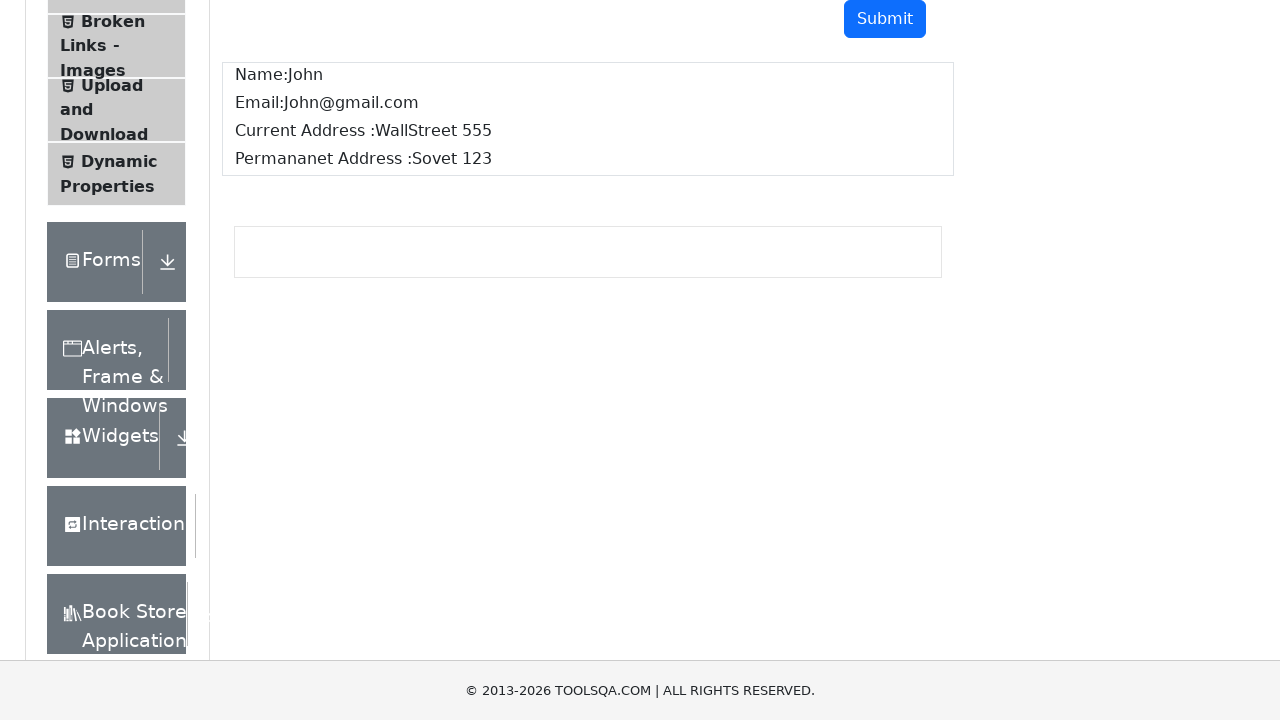